Tests right-click (context click) functionality by right-clicking a button and verifying the confirmation message appears

Starting URL: https://demoqa.com/buttons

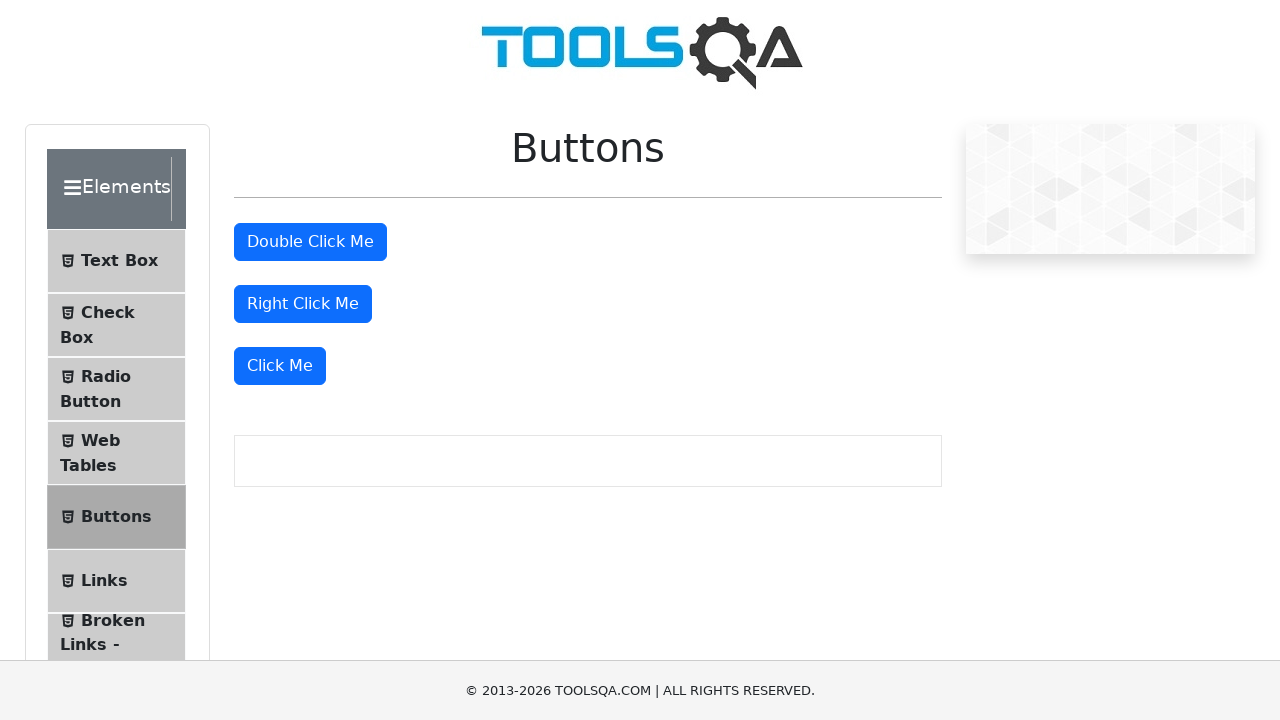

Located the 'Right Click Me' button element
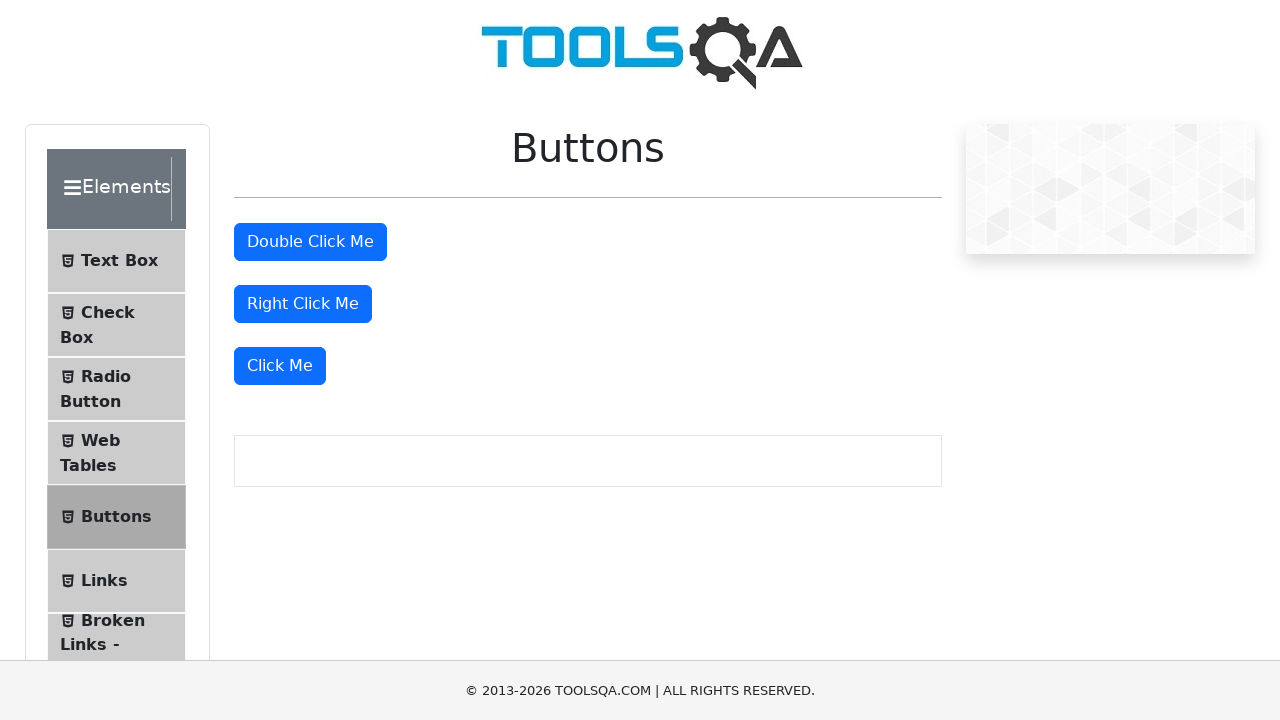

Scrolled button into view
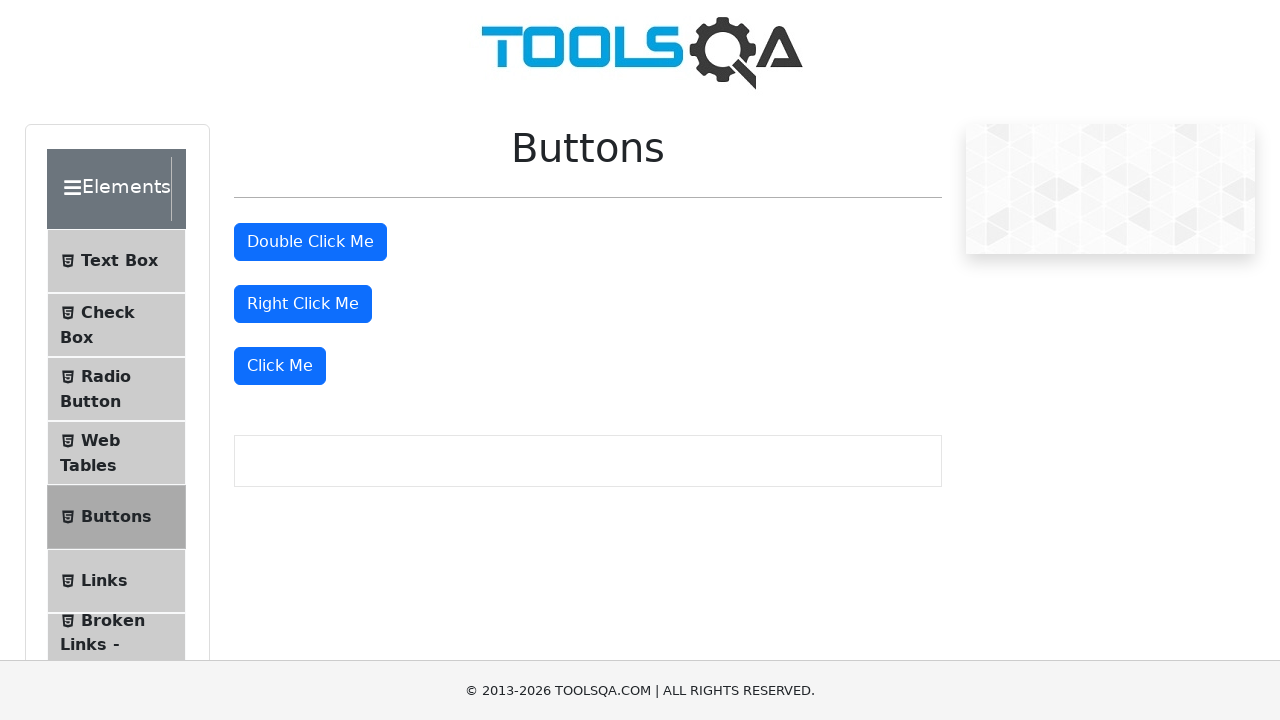

Right-clicked the button to trigger context menu at (303, 304) on #rightClickBtn
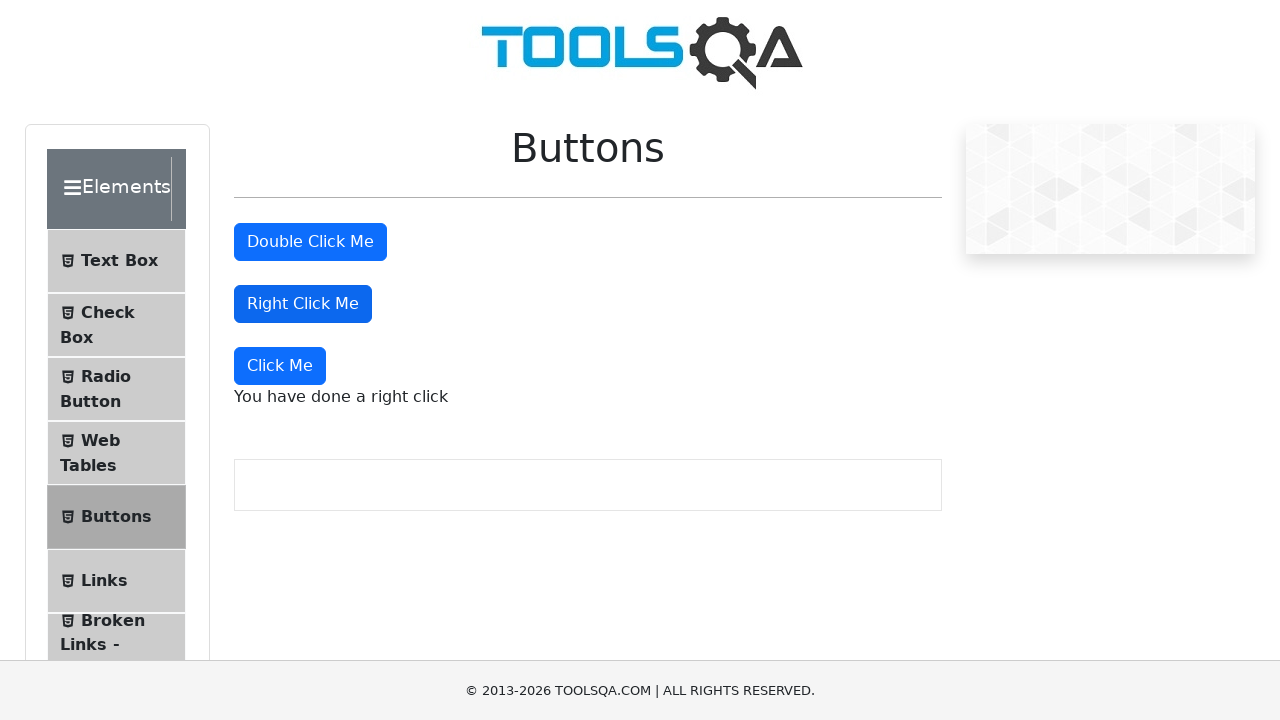

Located the right-click confirmation message element
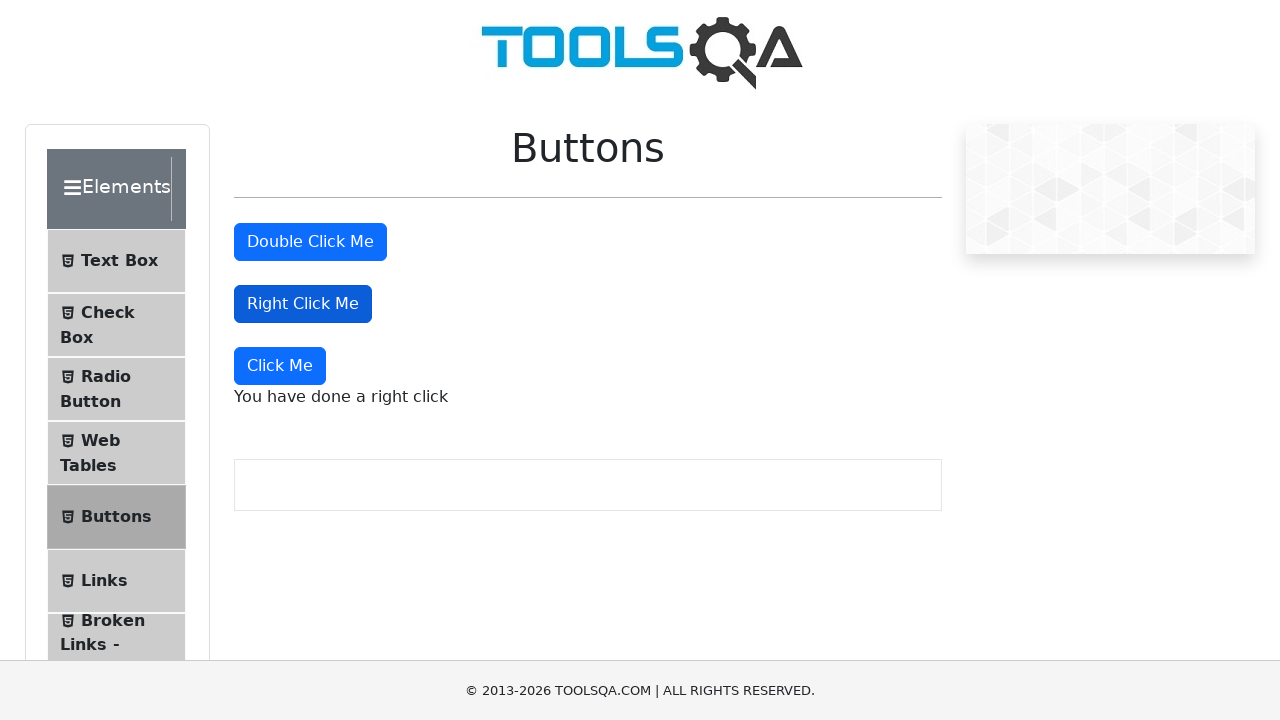

Waited for right-click confirmation message to appear
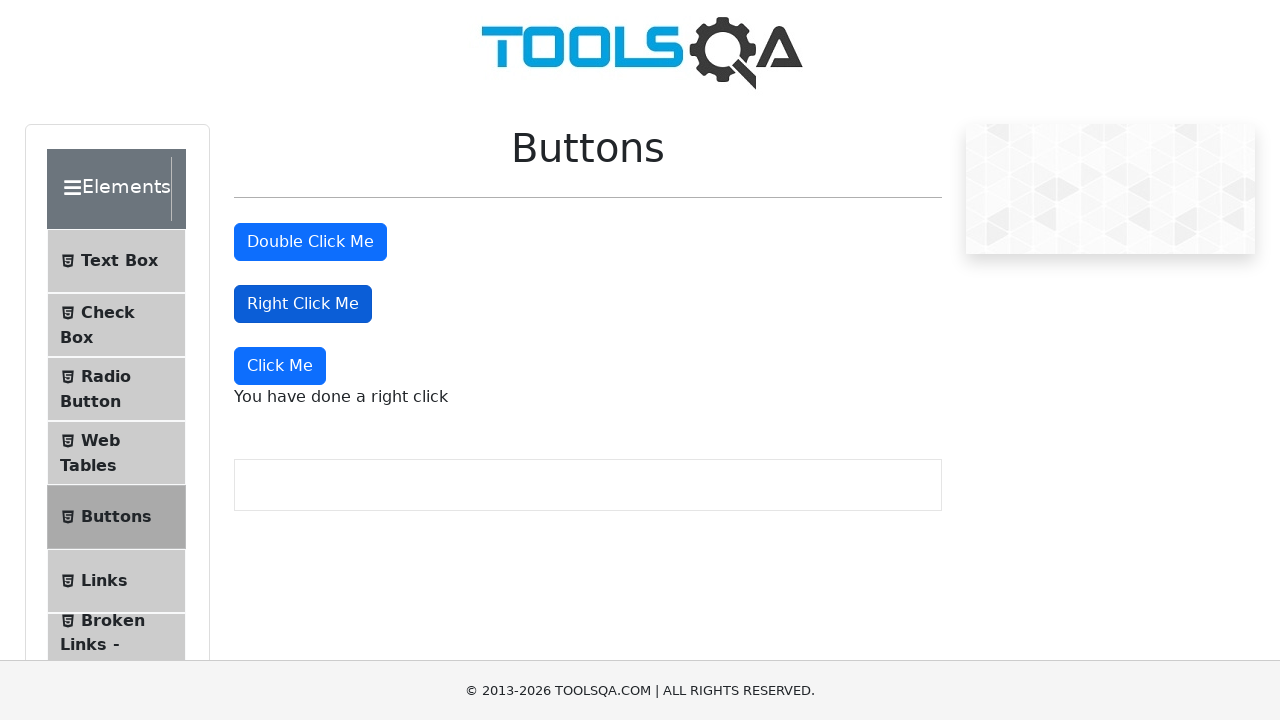

Verified confirmation message displays 'You have done a right click'
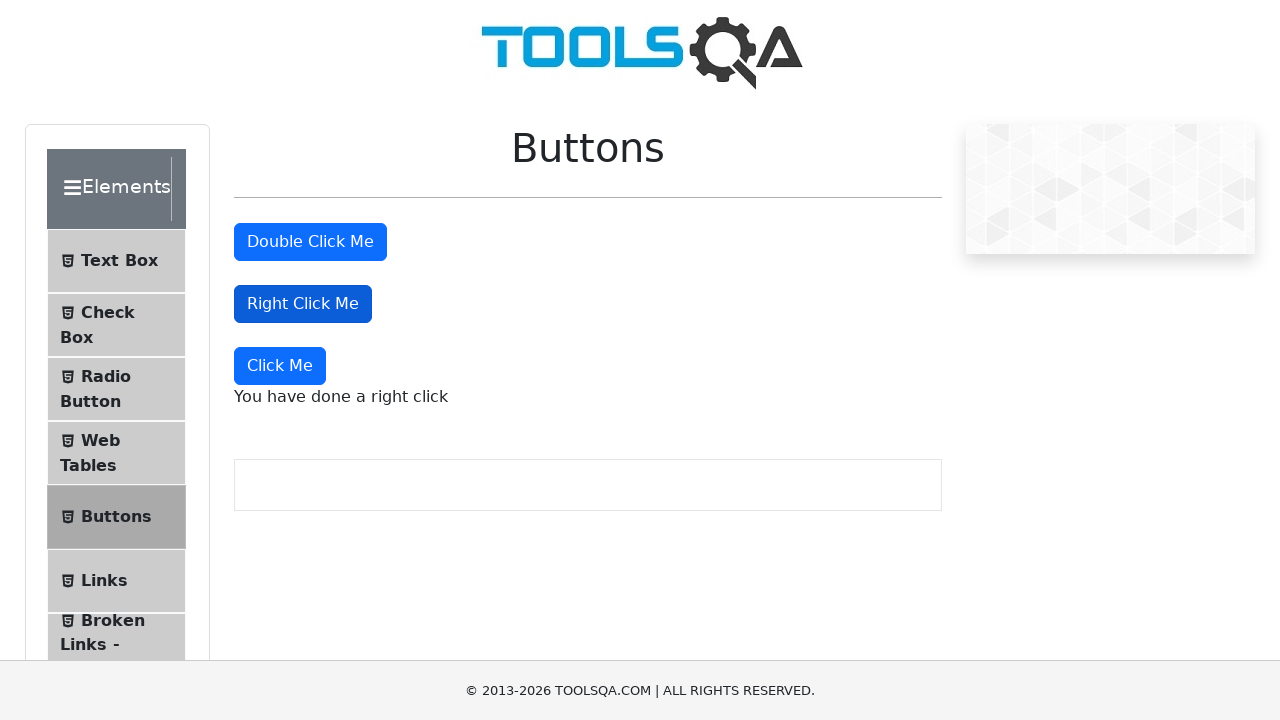

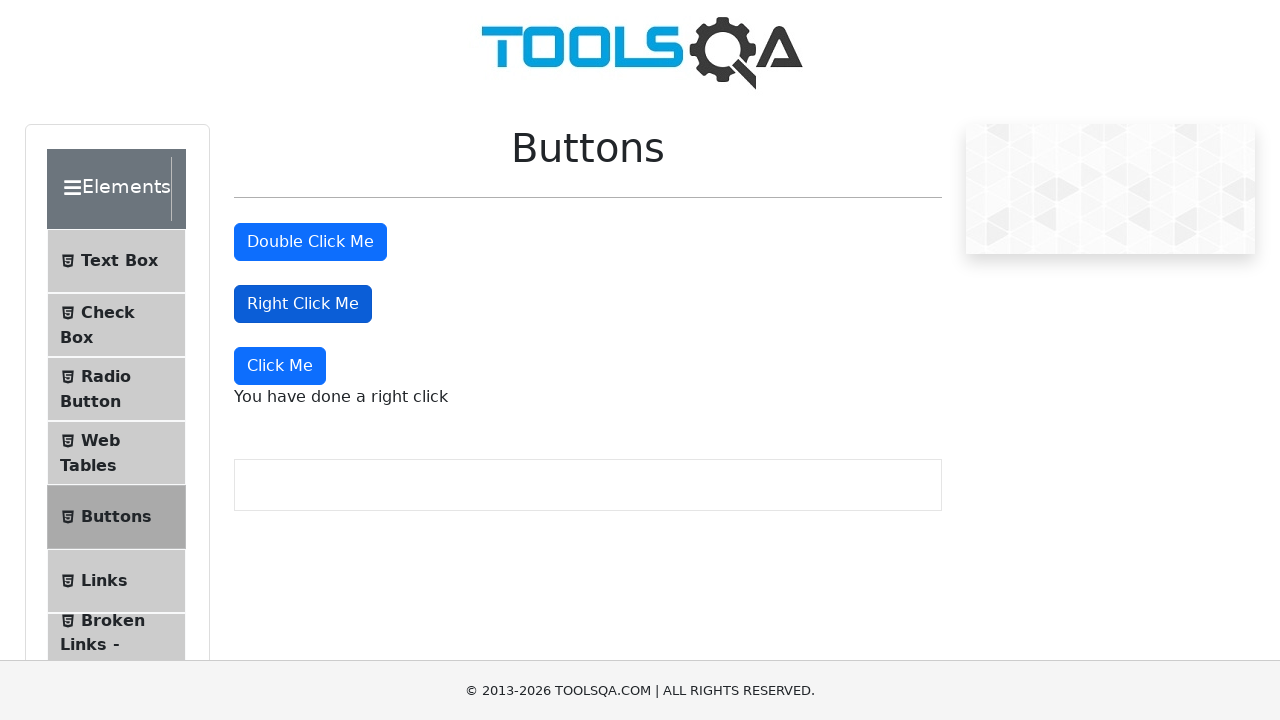